Tests that the Selenide GitHub Wiki contains a SoftAssertions page with specific JUnit 5 code example demonstrating soft assertions configuration.

Starting URL: https://github.com/selenide/selenide

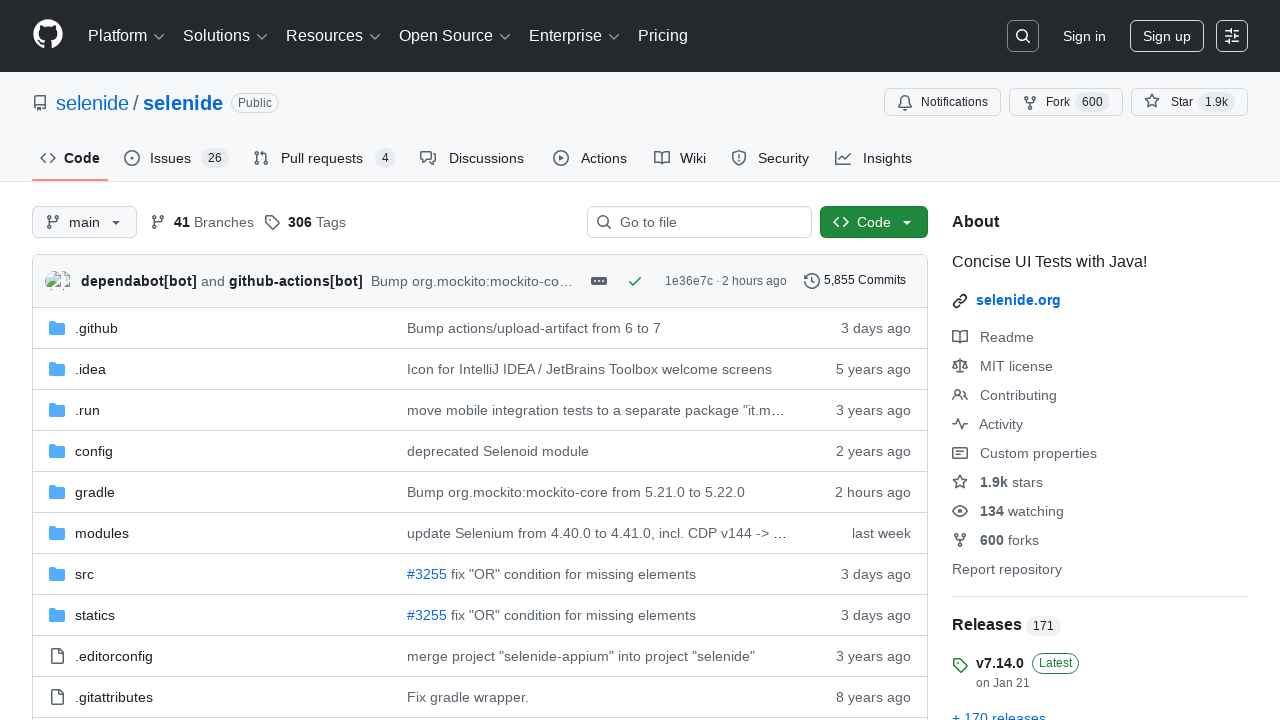

Clicked on Wiki tab at (680, 158) on #wiki-tab
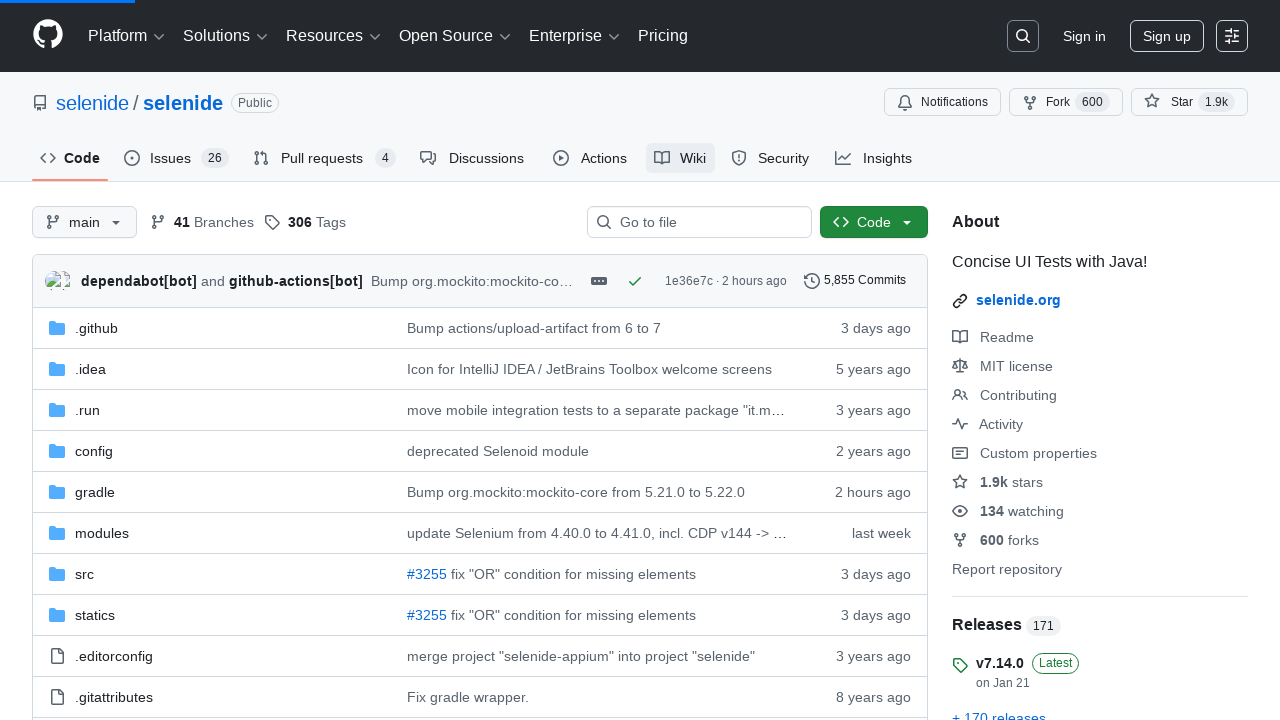

Filled wiki pages filter with 'SoftAssertions' on #wiki-pages-filter
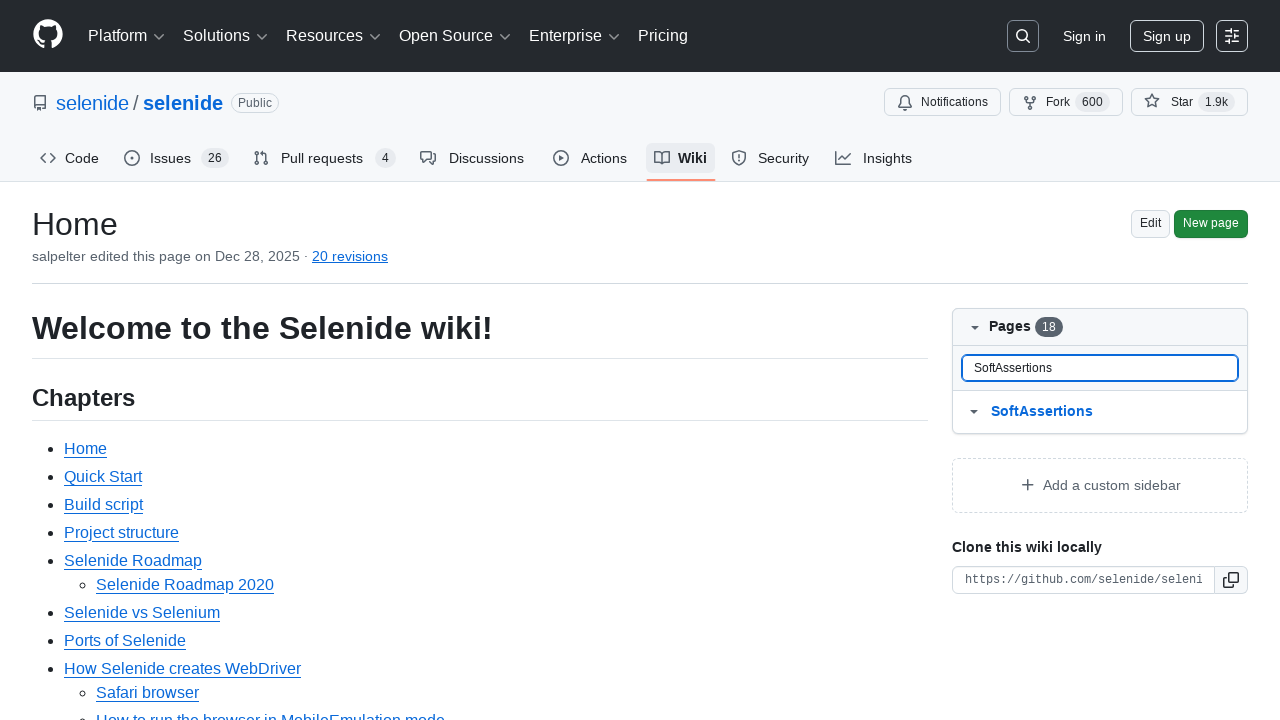

Verified SoftAssertions appears in wiki pages box
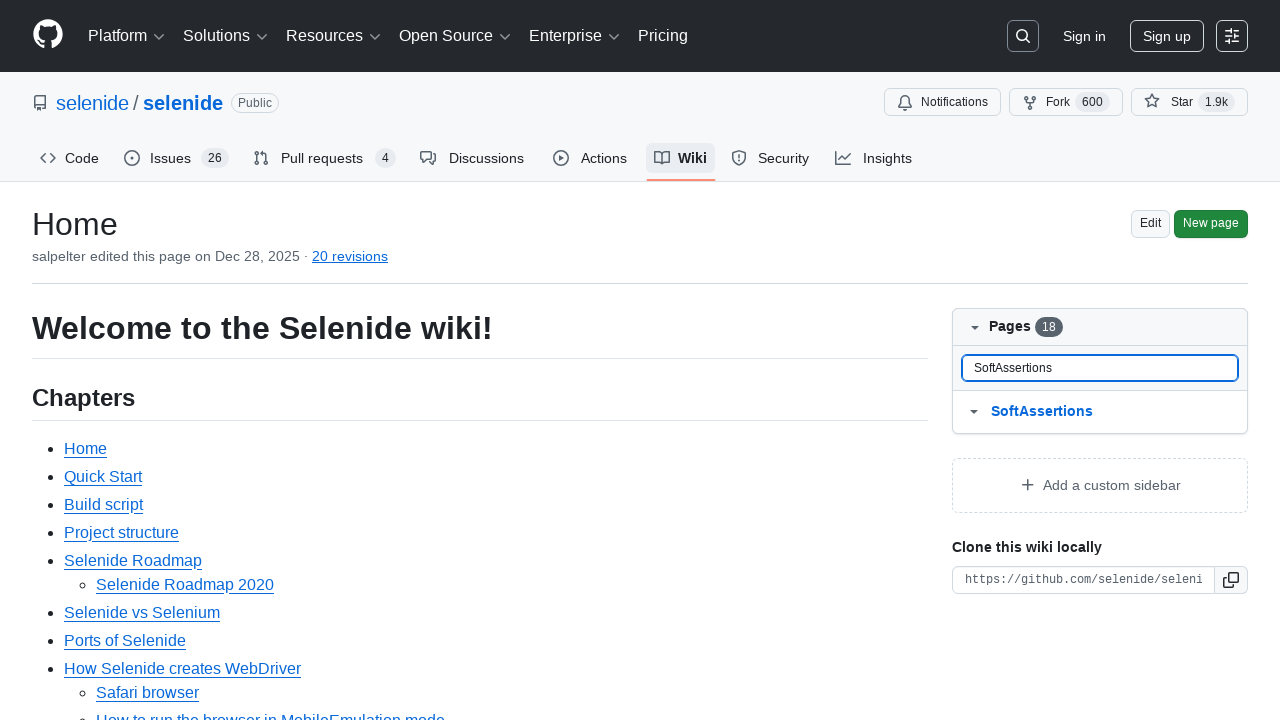

Clicked on SoftAssertions wiki page link at (1115, 412) on #wiki-pages-box a >> internal:has-text="SoftAssertions"i
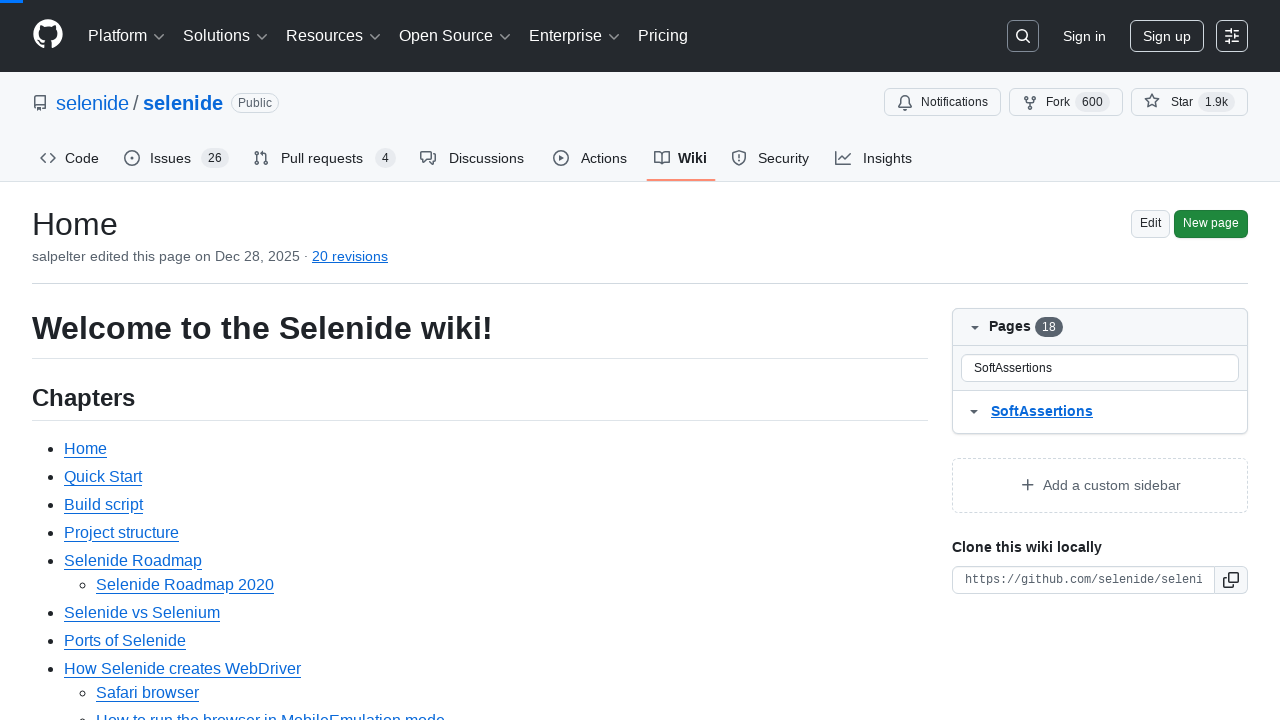

Waited for wiki body to be visible
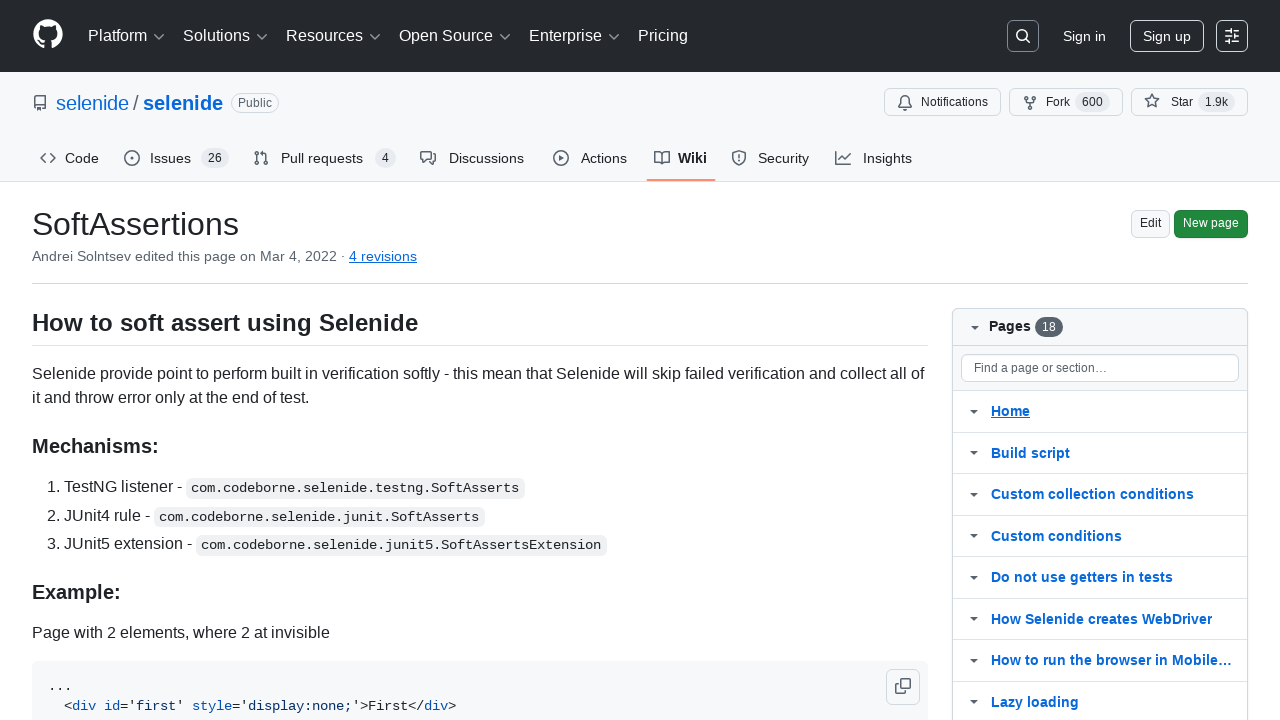

Verified JUnit 5 code example with soft assertions configuration is present in wiki body
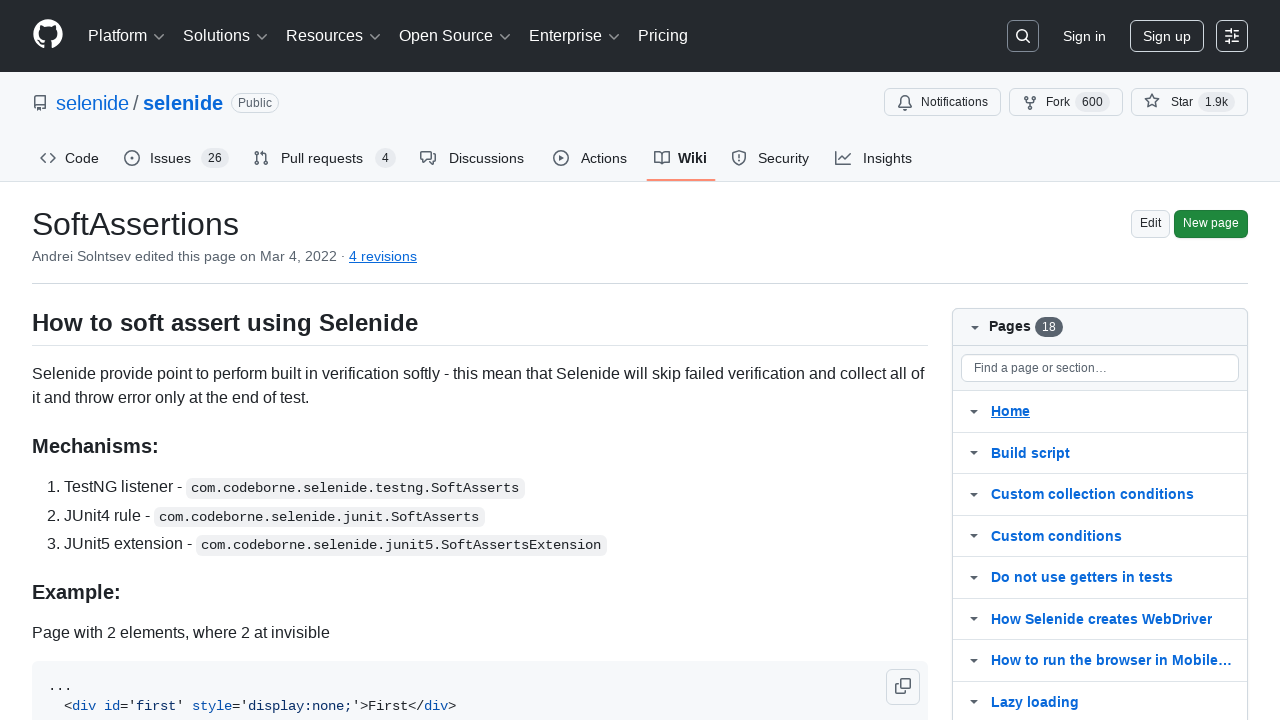

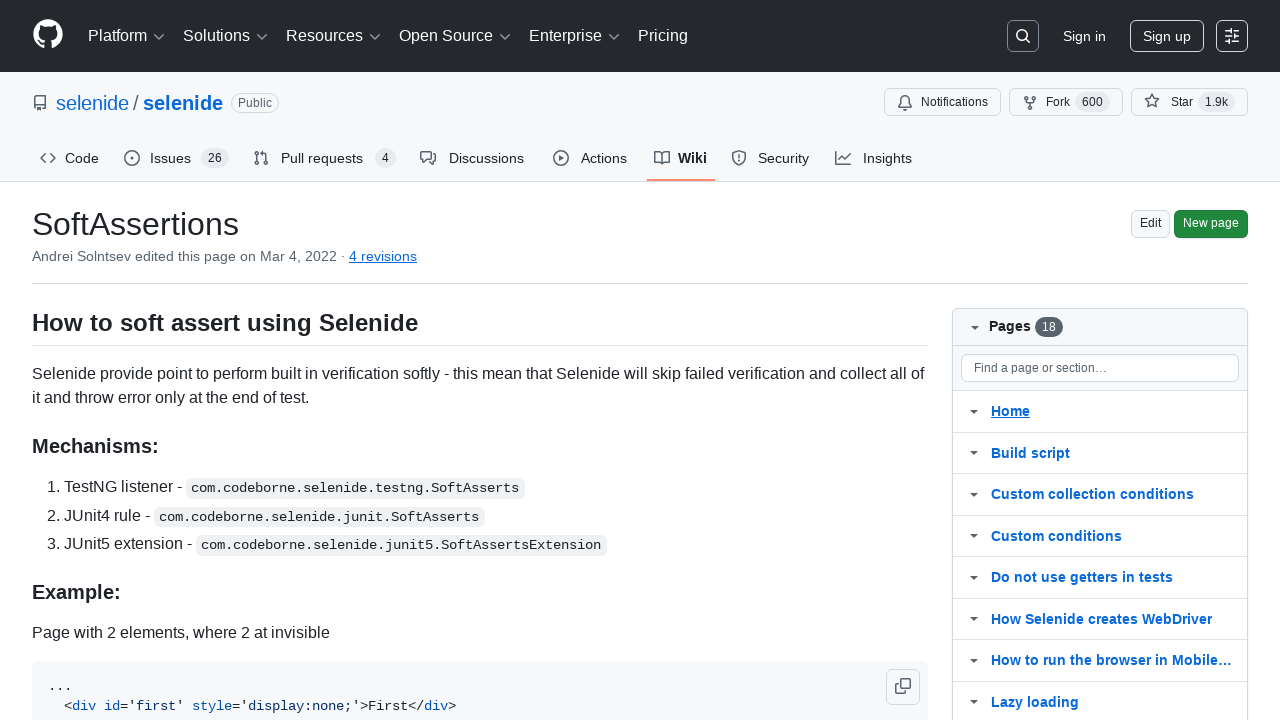